Tests a form submission workflow by reading a hidden attribute value from an element, calculating a mathematical result (log of absolute value of 12*sin(x)), filling the answer field, checking two checkboxes, and submitting the form.

Starting URL: http://suninjuly.github.io/get_attribute.html

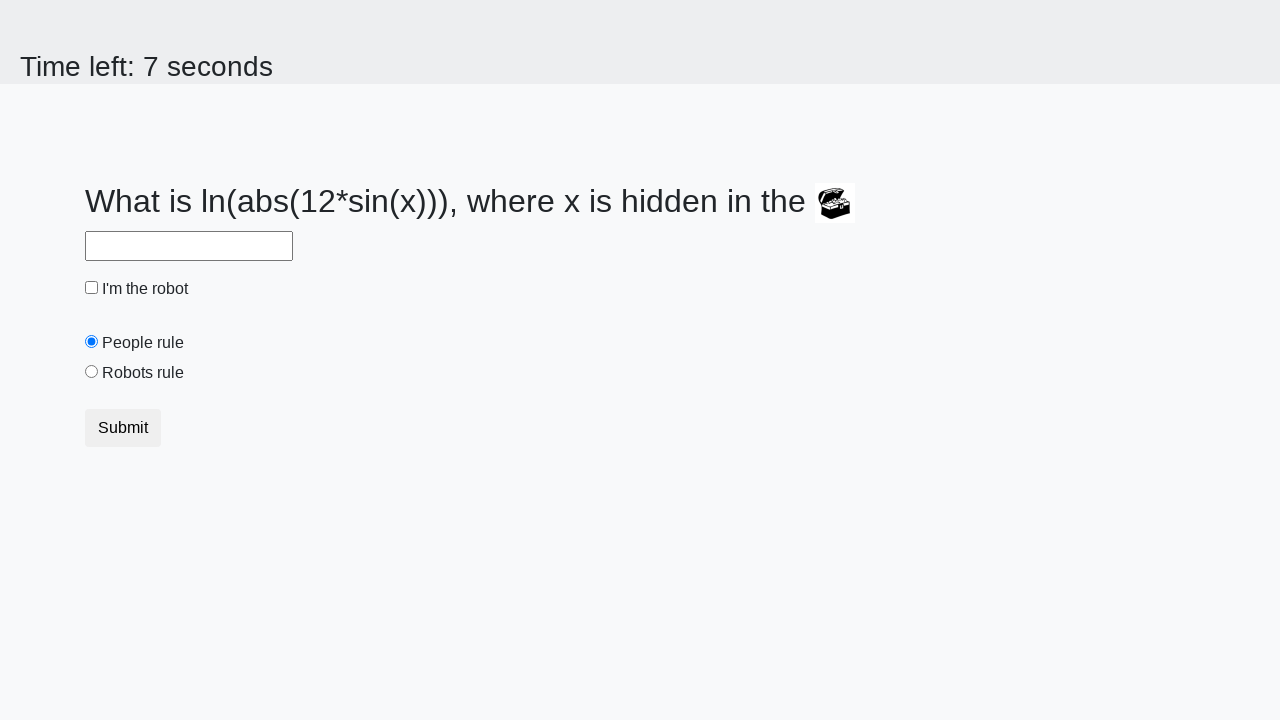

Located treasure element with hidden valuex attribute
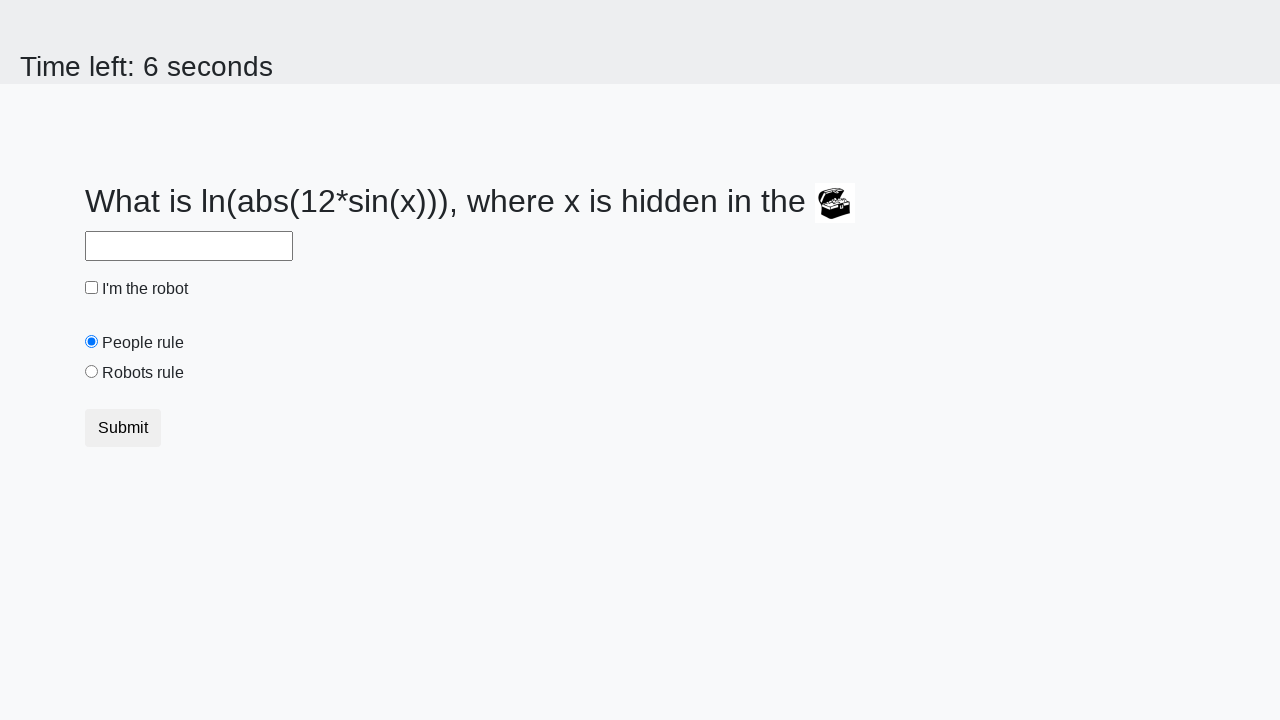

Retrieved hidden attribute value: 844
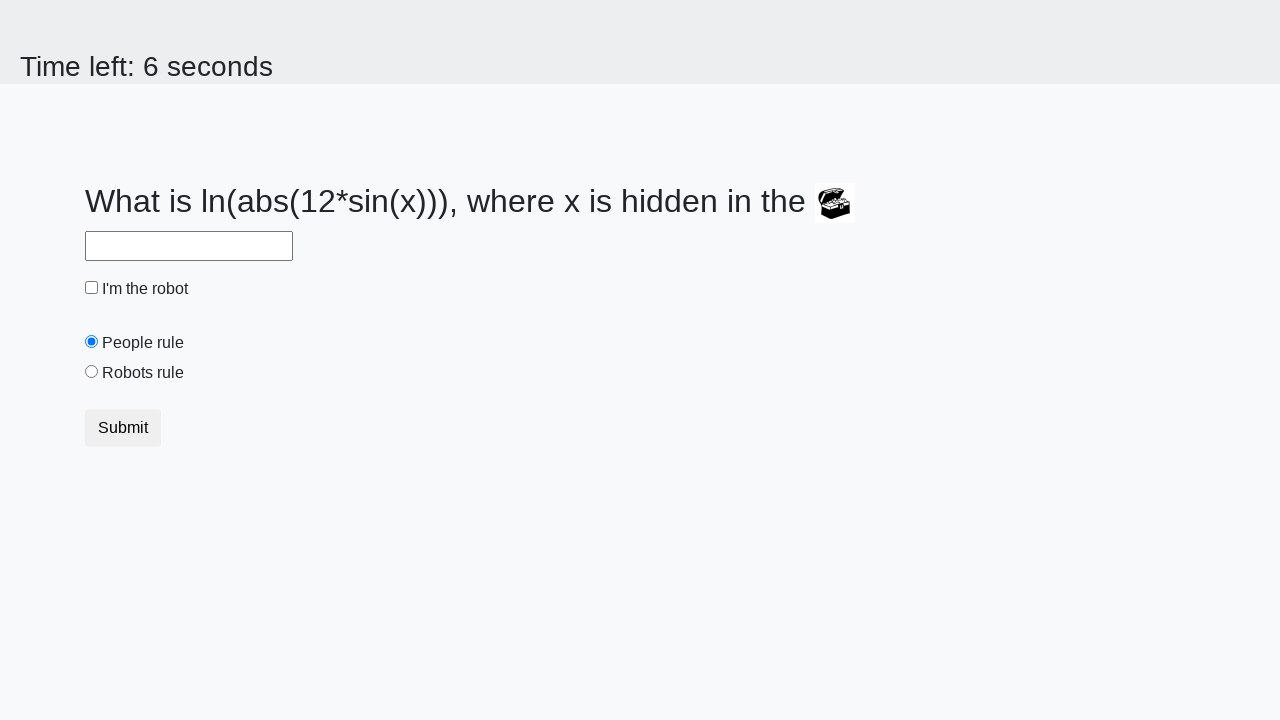

Calculated result: log(abs(12*sin(844))) = 2.363751893874234
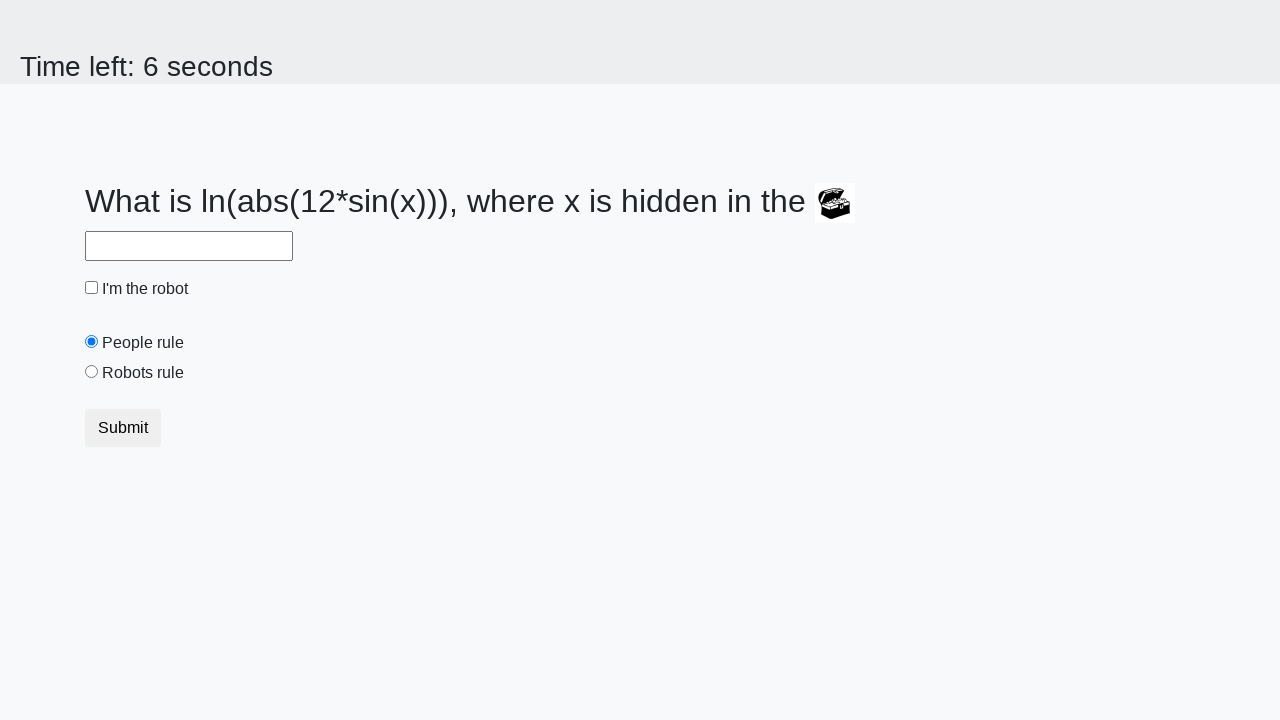

Filled answer field with calculated value: 2.363751893874234 on #answer
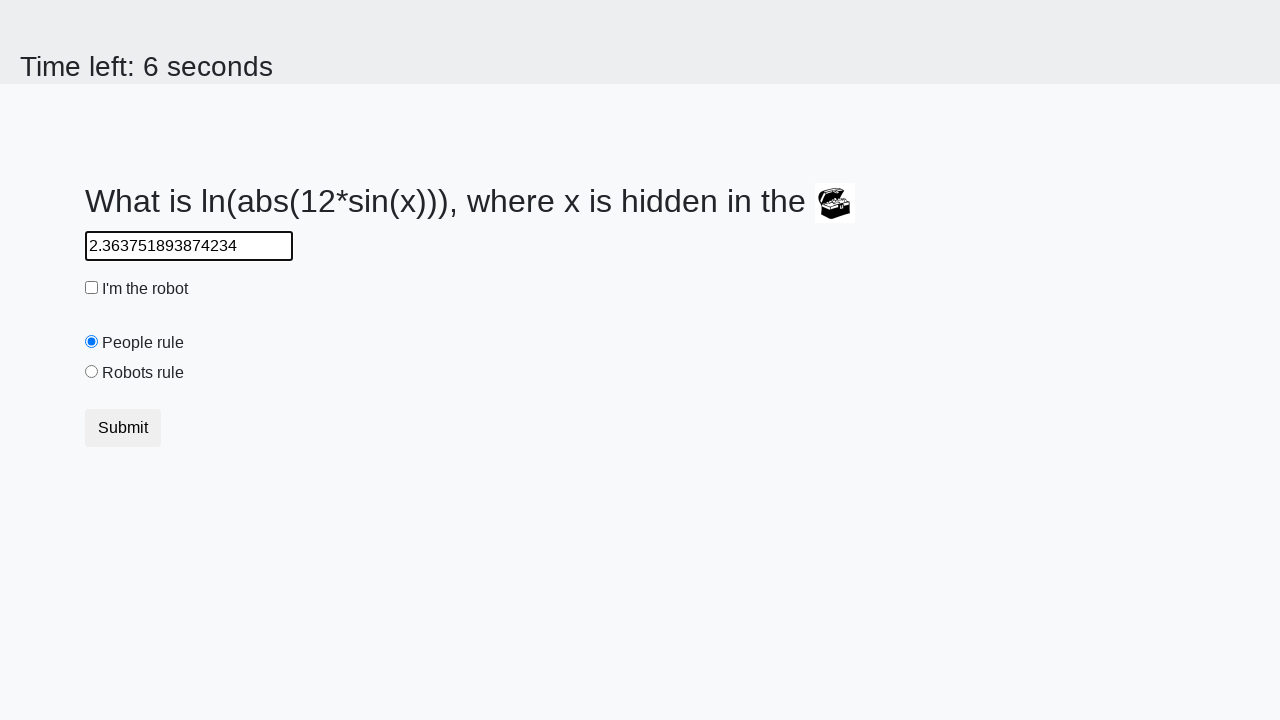

Checked the robot checkbox at (92, 288) on #robotCheckbox
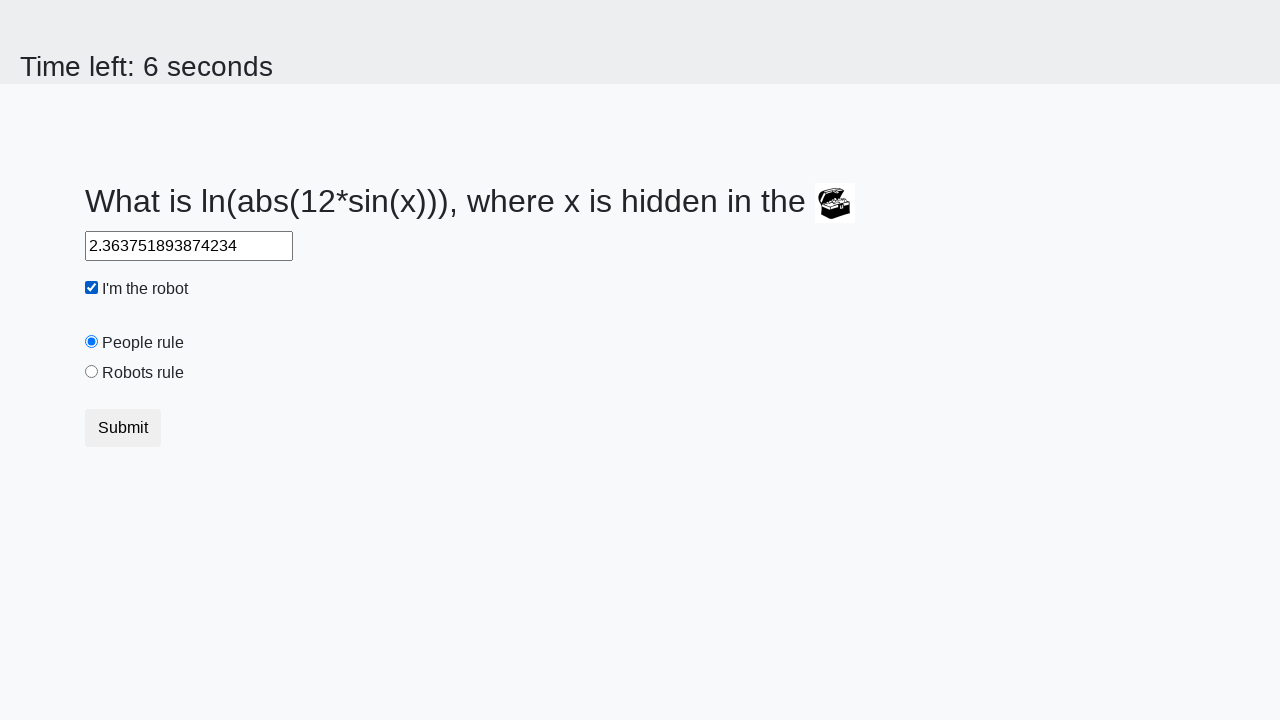

Checked the robots rule checkbox at (92, 372) on #robotsRule
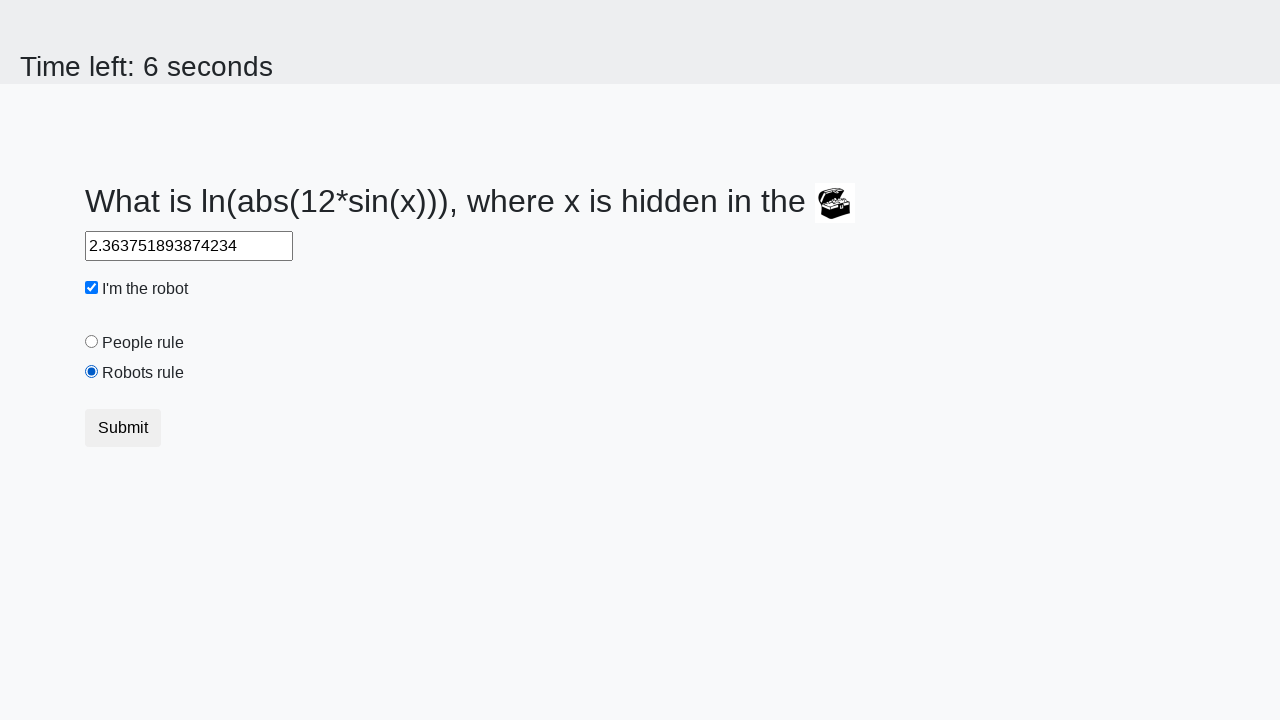

Clicked form submit button at (123, 428) on button[type='submit']
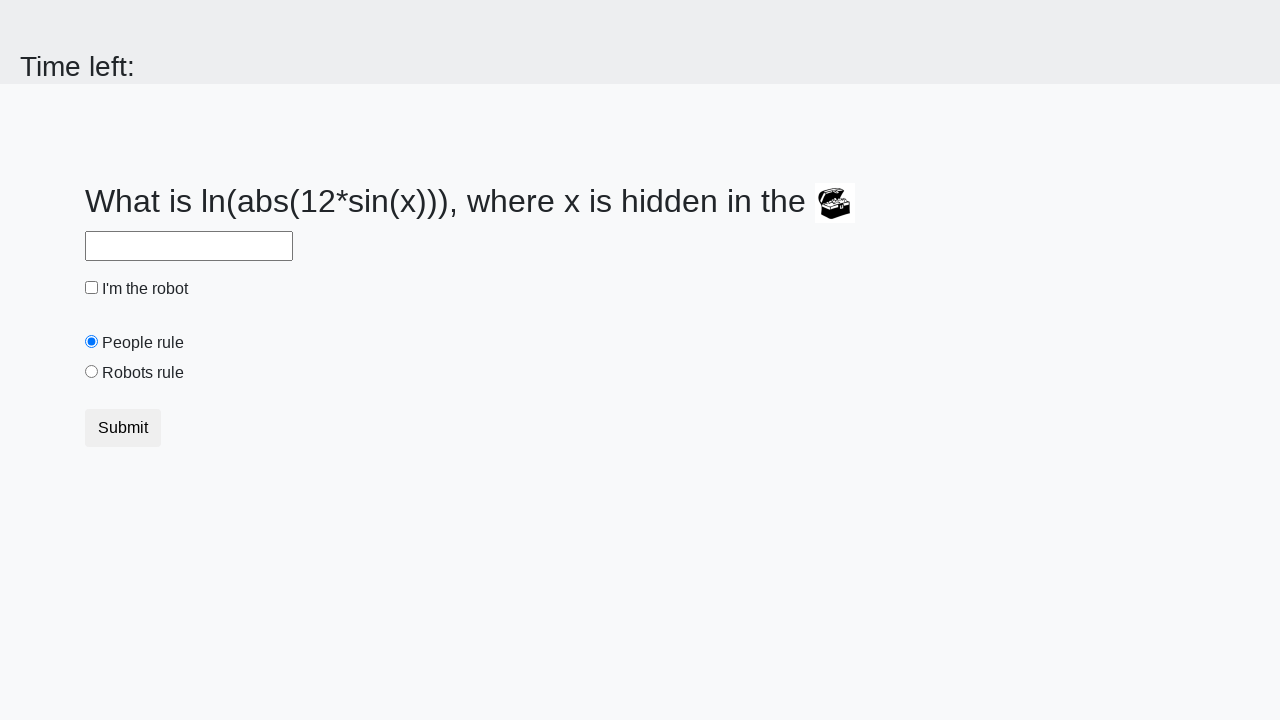

Waited 1 second for page response
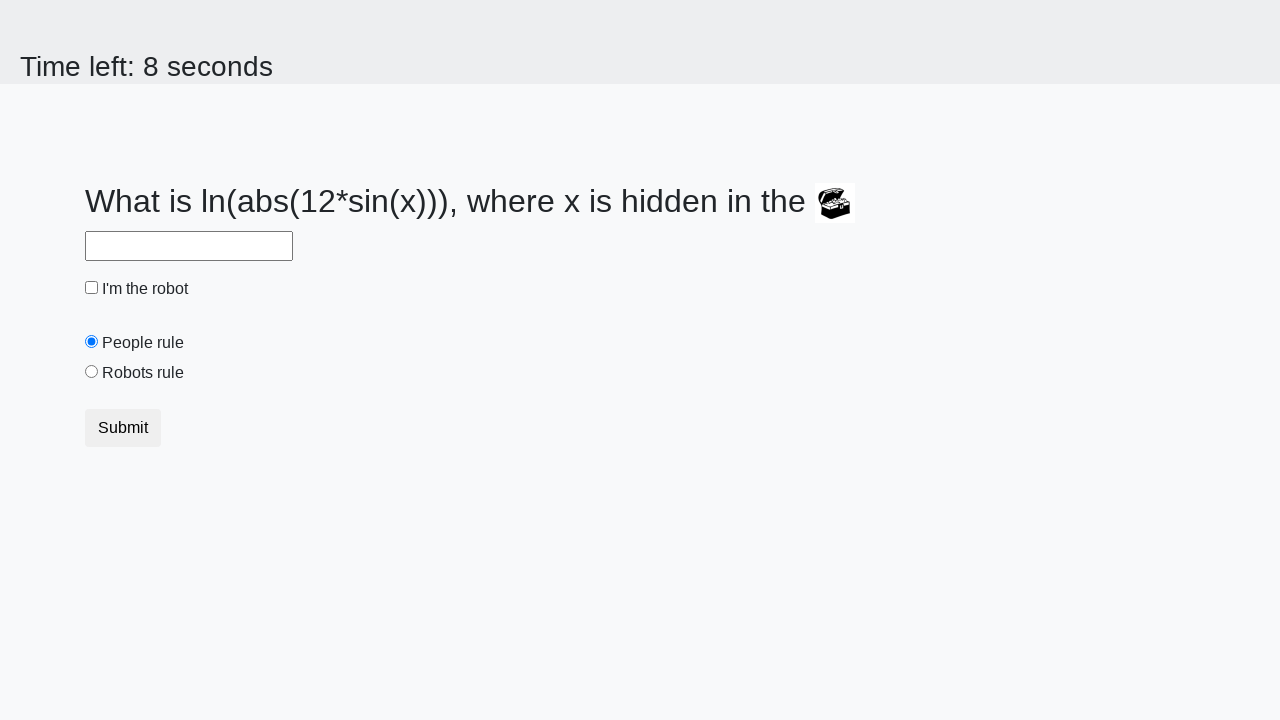

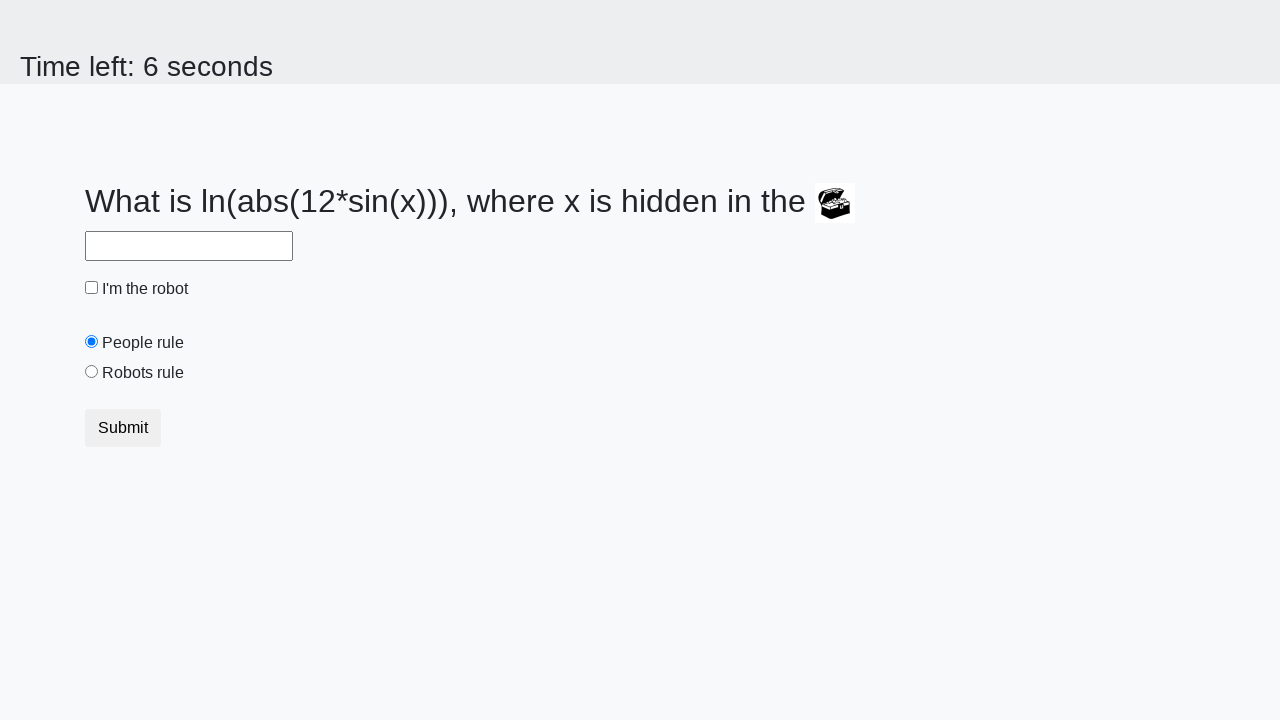